Tests dynamic controls page by clicking a checkbox, removing it, then enabling a text input and typing into it

Starting URL: https://the-internet.herokuapp.com/dynamic_controls

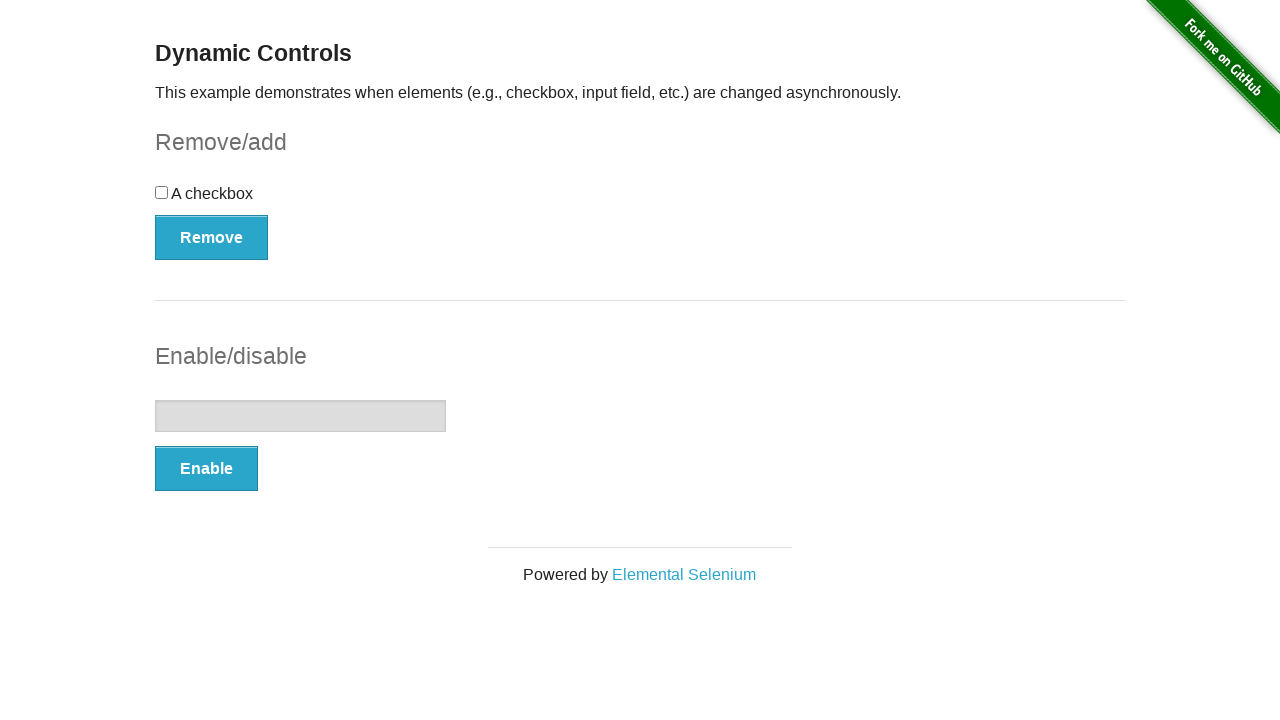

Clicked the checkbox at (162, 192) on input[type='checkbox']
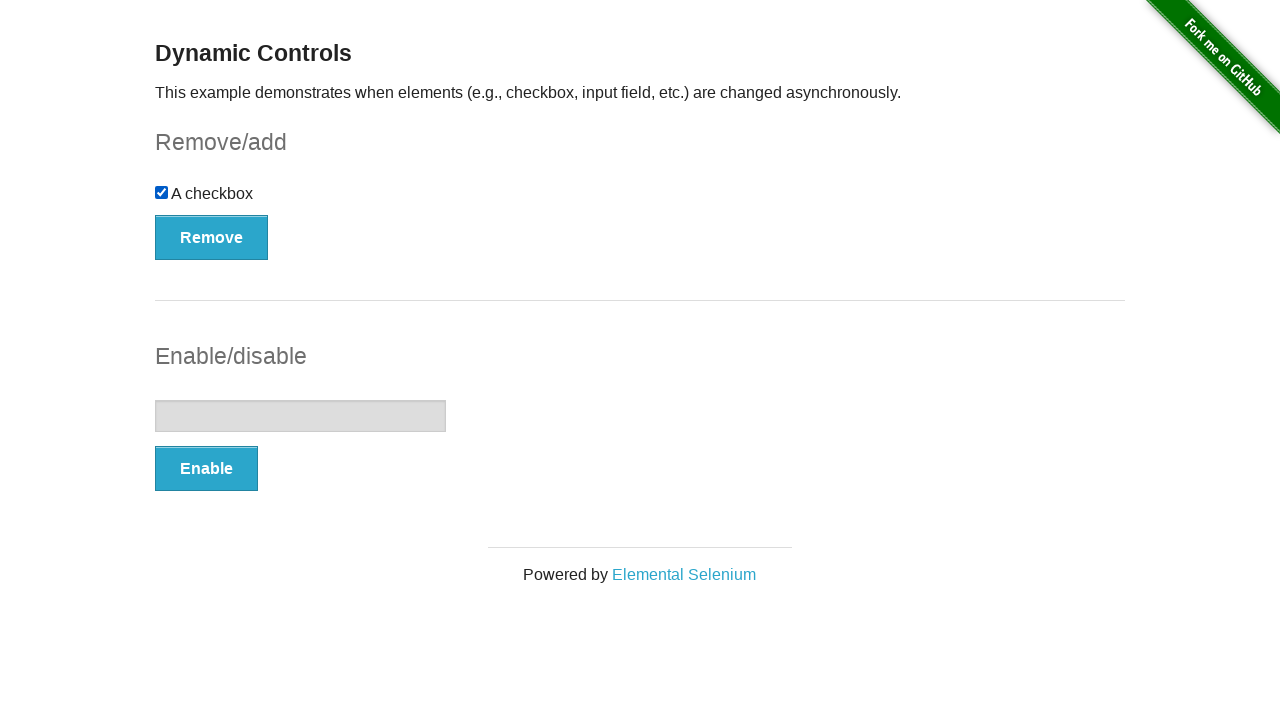

Clicked the Remove button to remove the checkbox at (212, 237) on button:text('Remove')
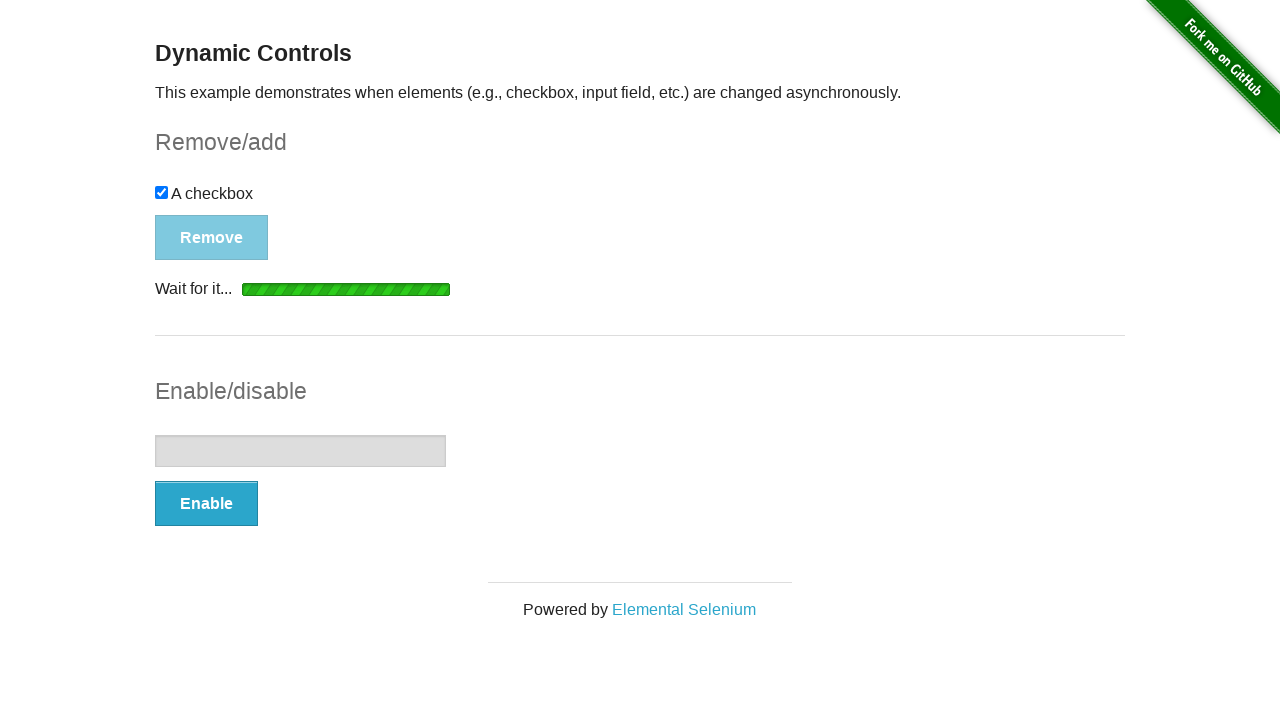

Verified checkbox was removed - 'It's gone!' message appeared
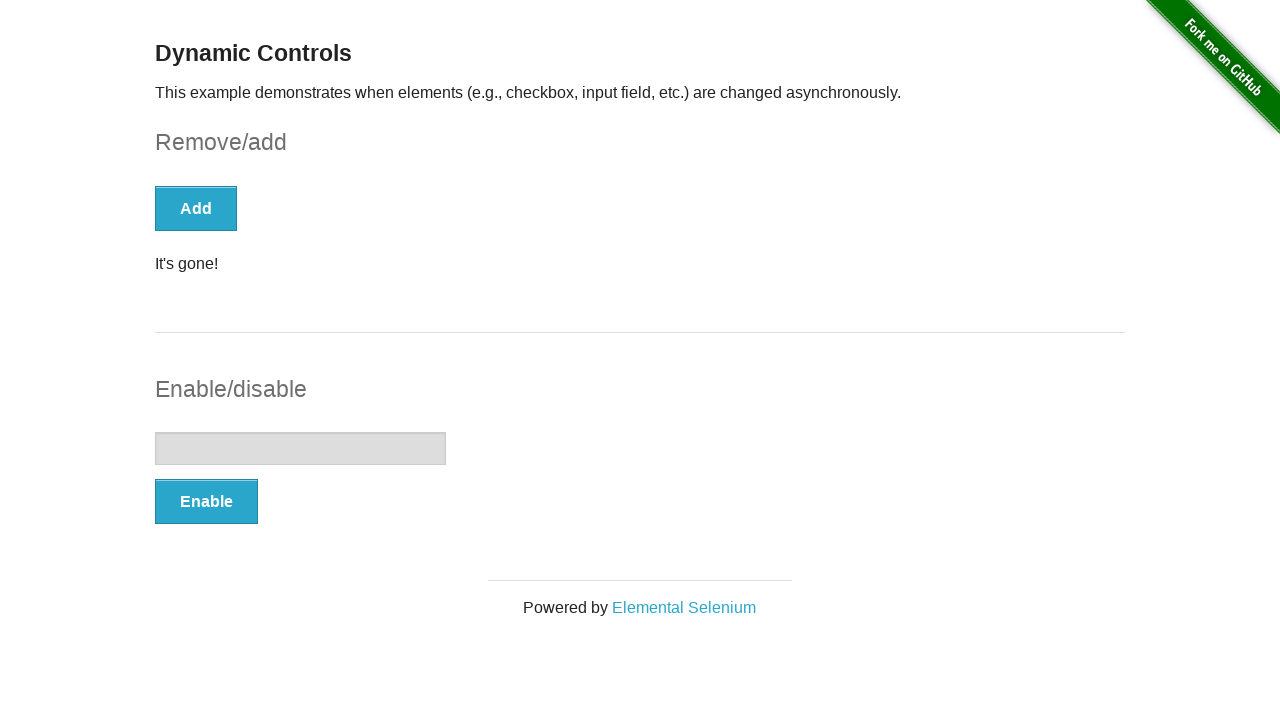

Clicked the Enable button to enable the text input at (206, 501) on button:text('Enable')
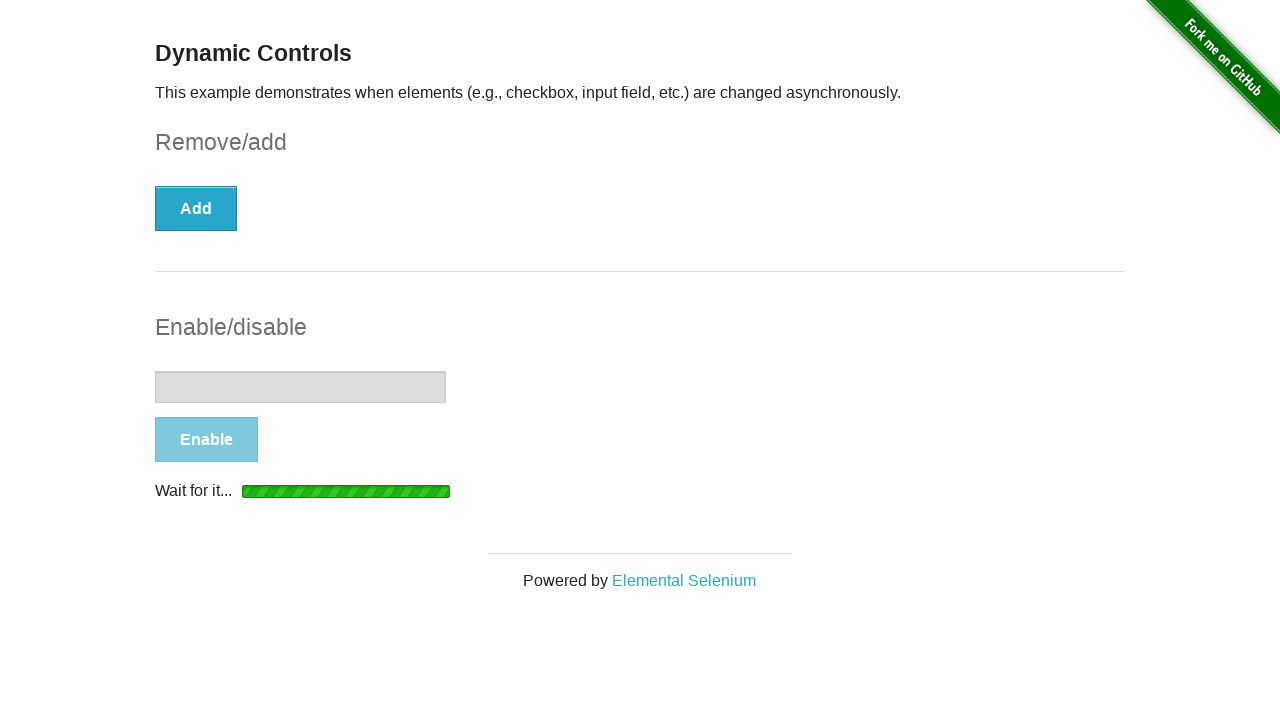

Verified text input is enabled and clickable
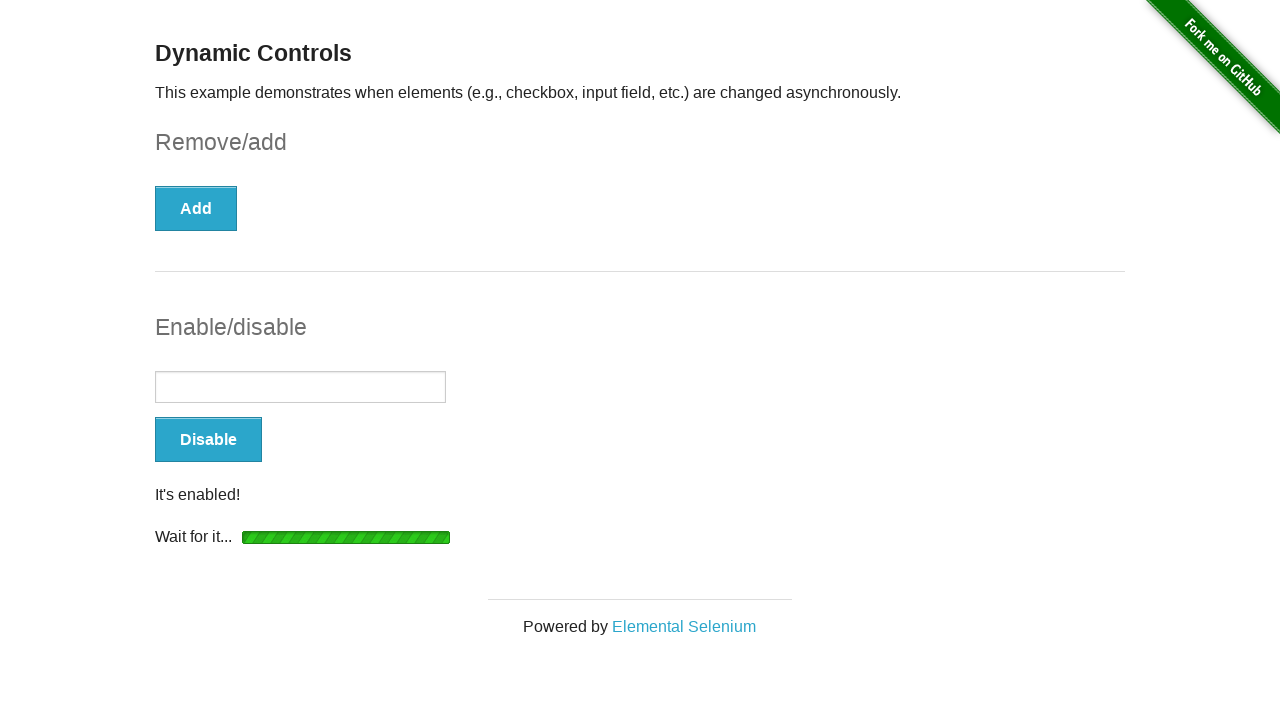

Typed 'abracadabra' into the enabled text input field on input[type='text']
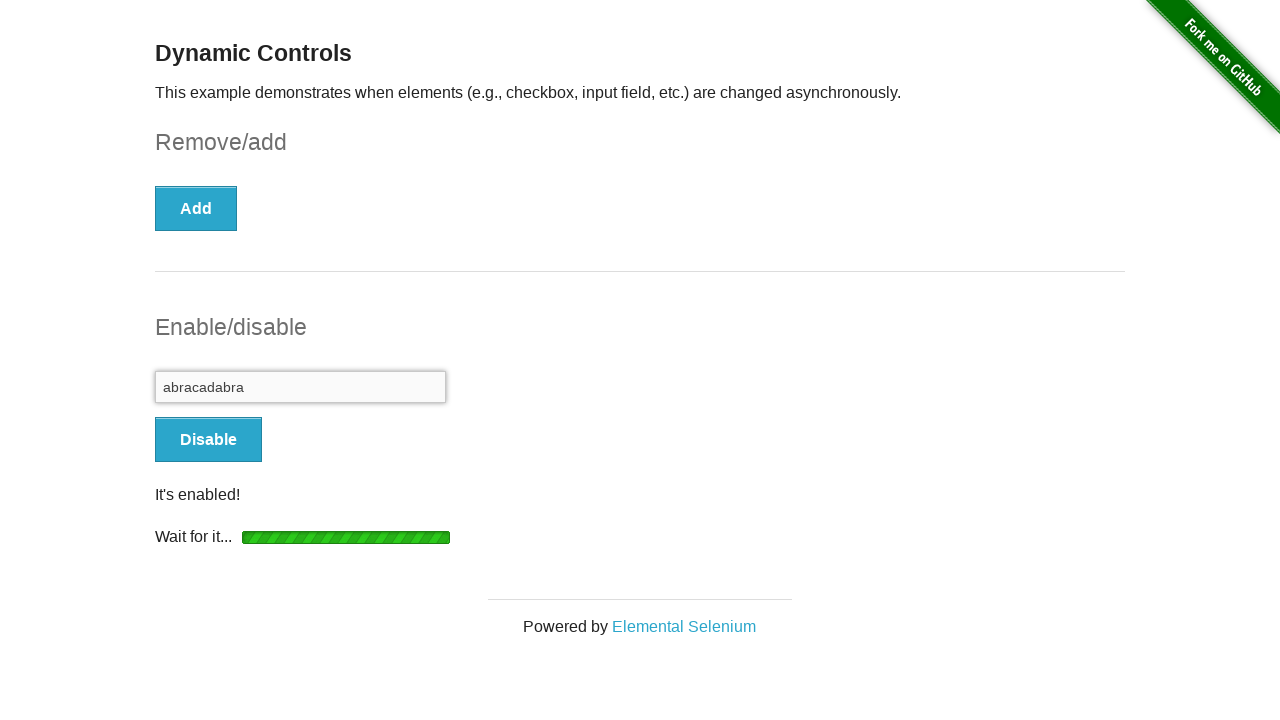

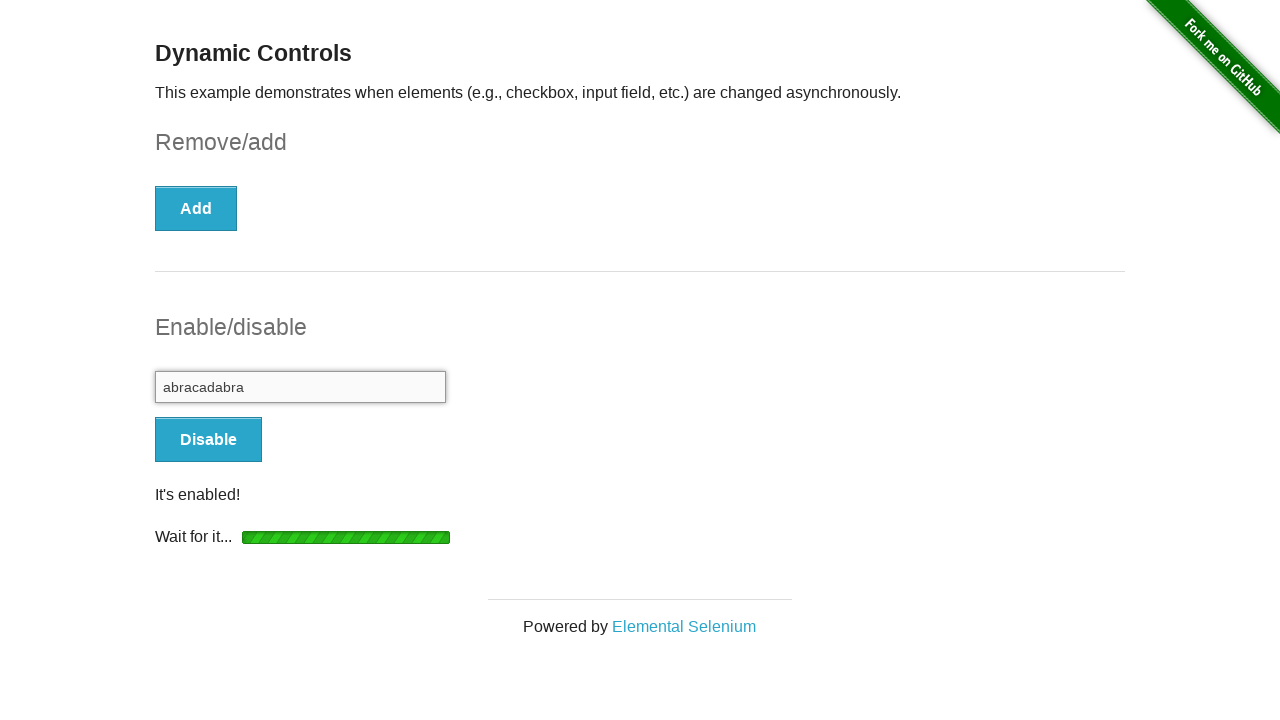